Navigates to the WebdriverIO website and verifies the page URL is correct

Starting URL: https://webdriver.io

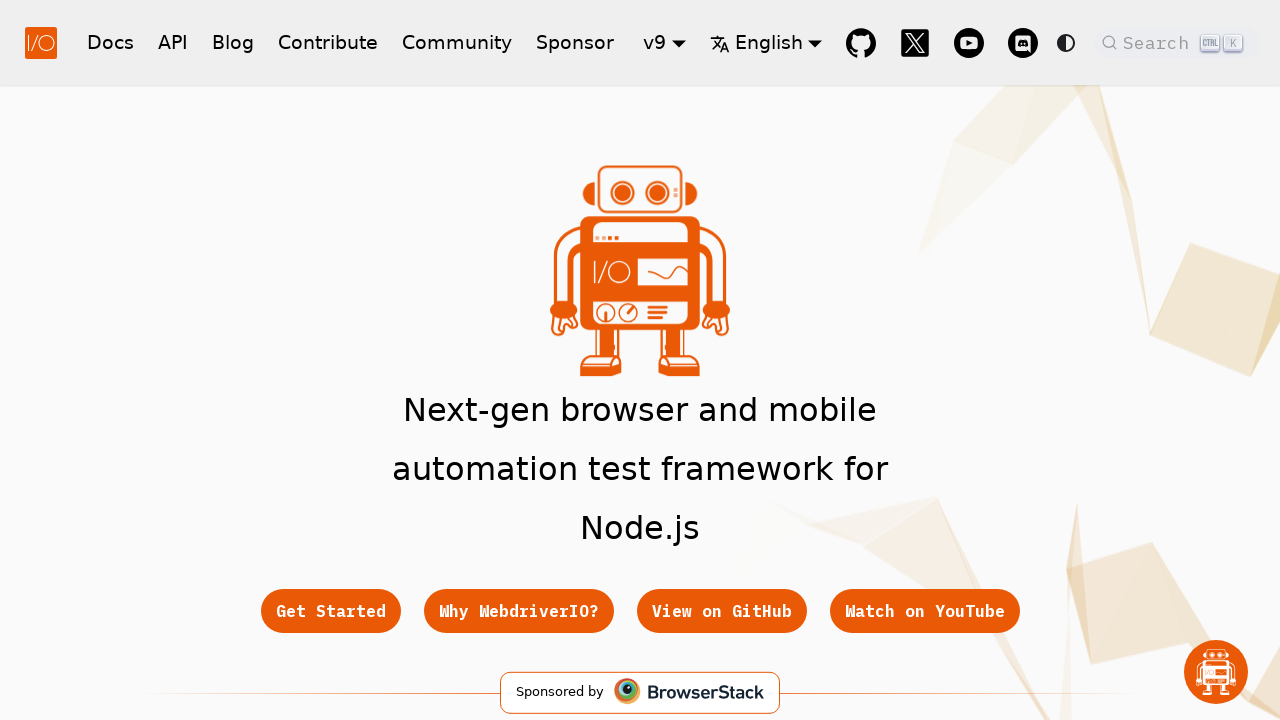

Waited for page to reach domcontentloaded state
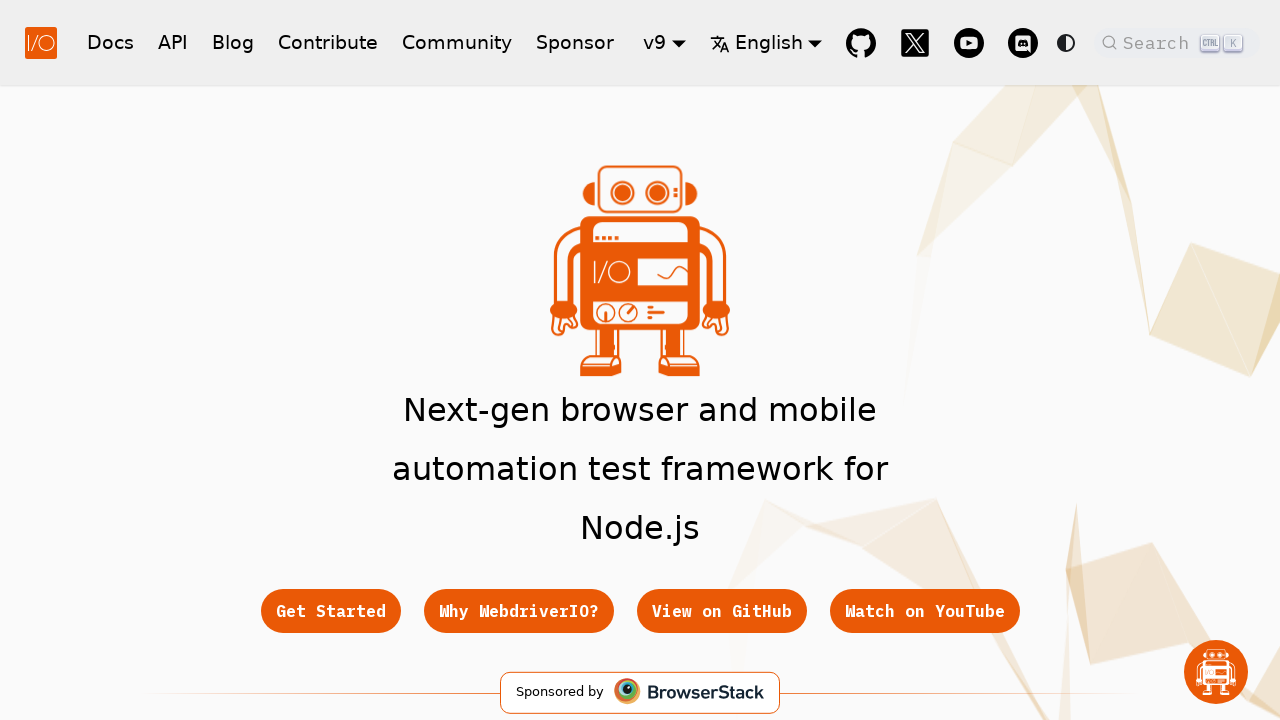

Verified page URL is correct (https://webdriver.io)
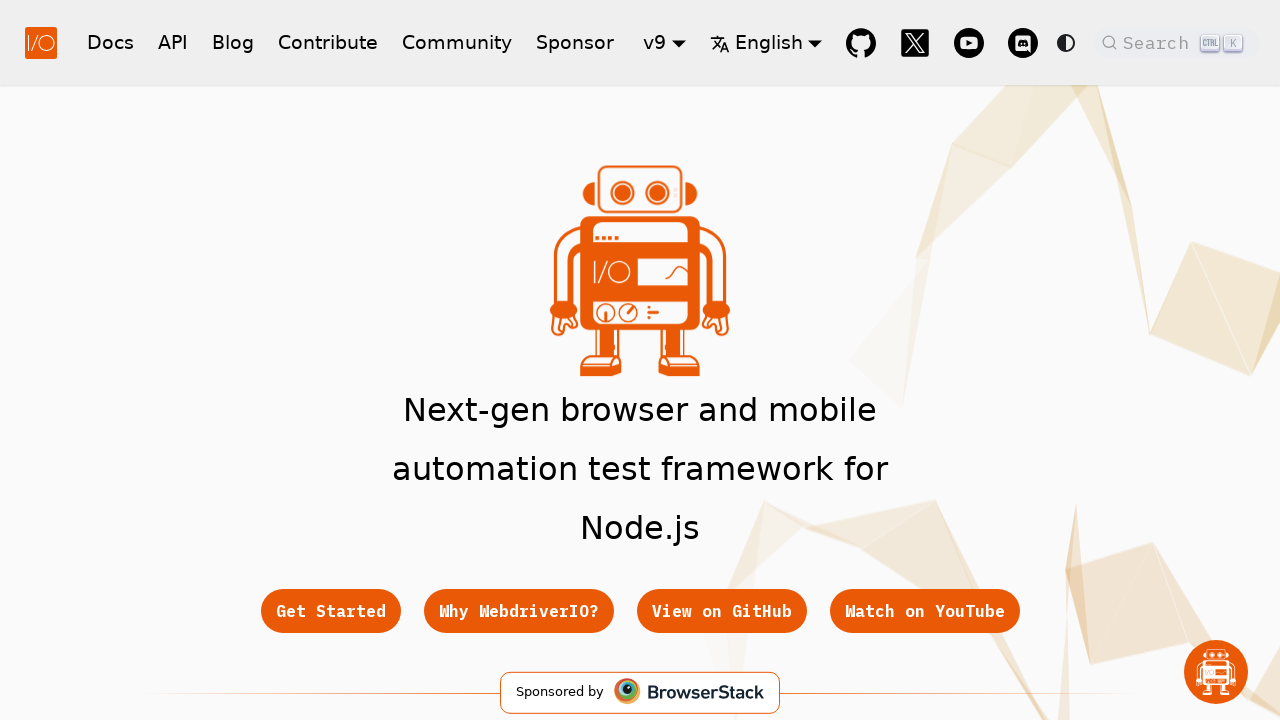

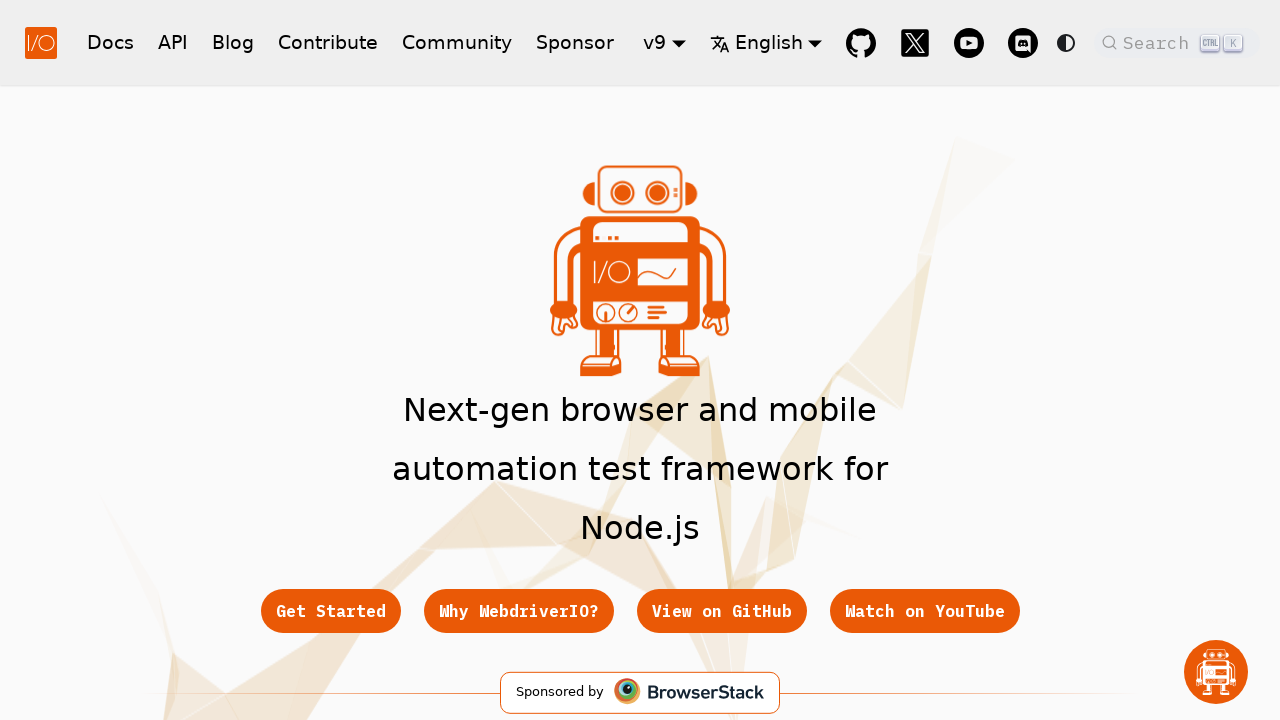